Tests various CSS selector and XPath locator strategies by interacting with checkboxes, radio buttons, and input fields on a practice automation page. The test clicks different form elements and reads text from the page to demonstrate locator techniques.

Starting URL: https://rahulshettyacademy.com/AutomationPractice/

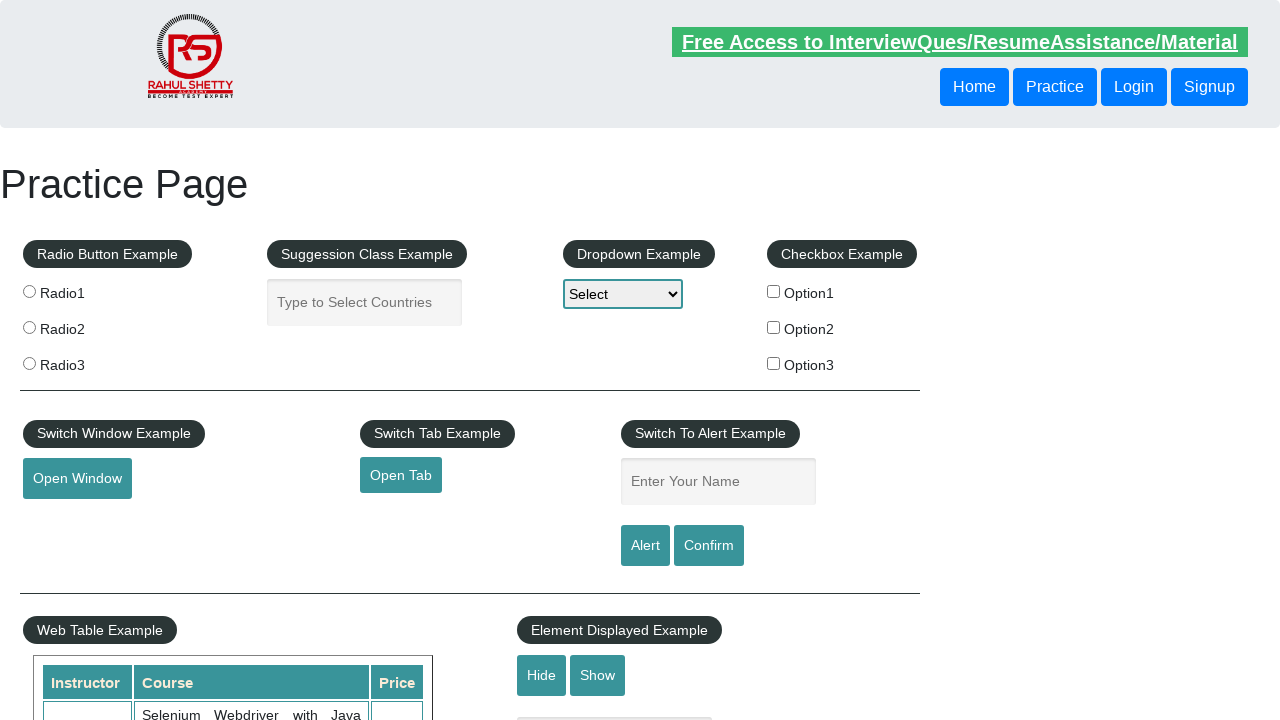

Clicked checkbox with ID 'checkBoxOption1' at (774, 291) on #checkBoxOption1
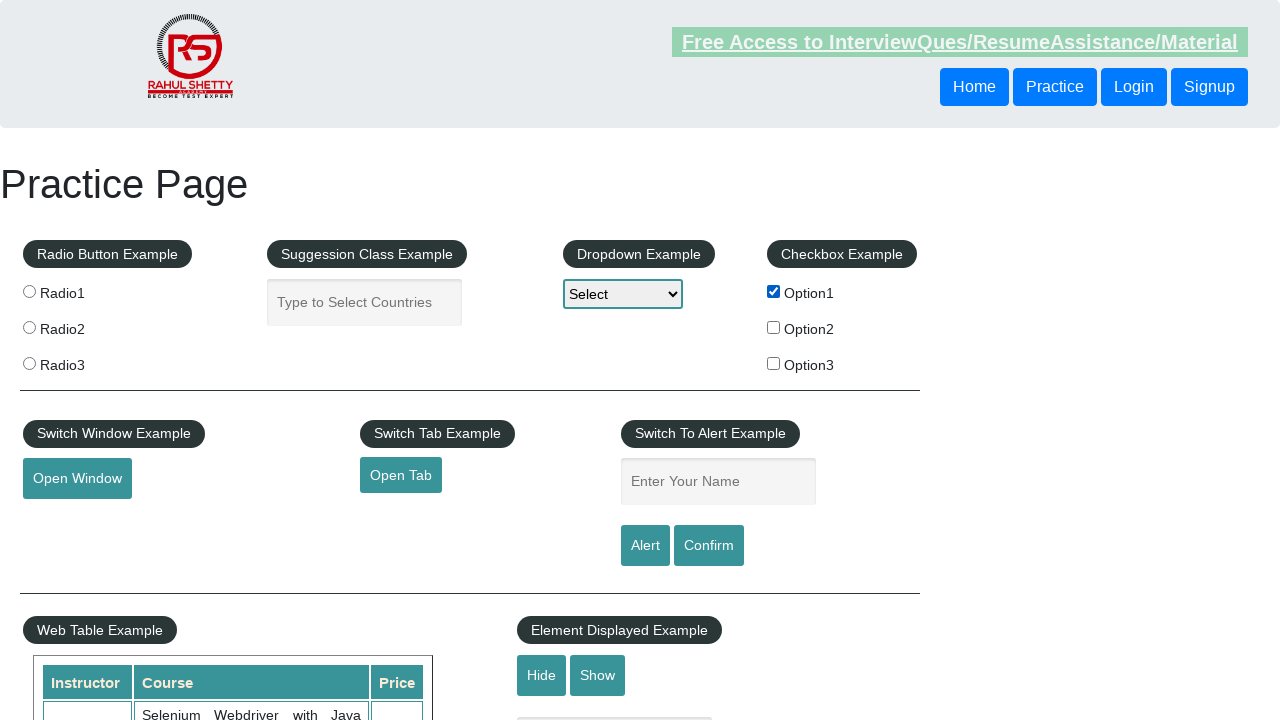

Clicked radio button using class selector '.radioButton' at (29, 291) on .radioButton
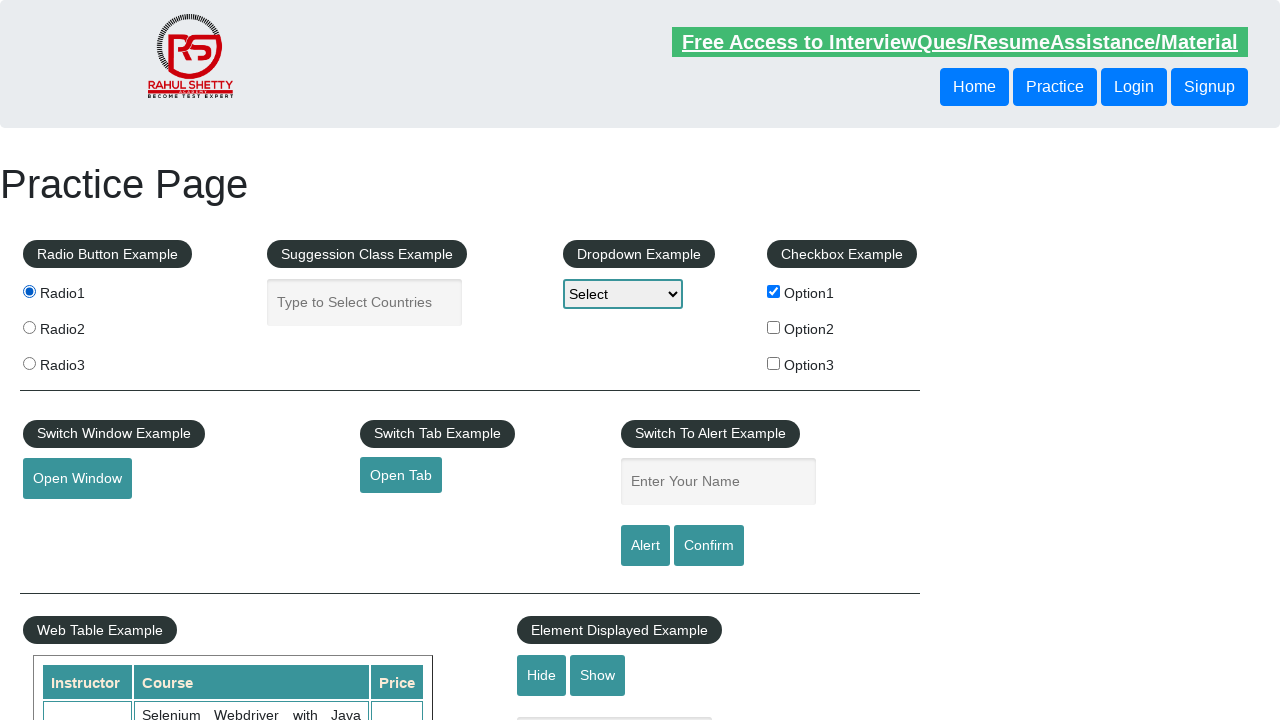

Retrieved h1 text using CSS selector: 'Practice Page'
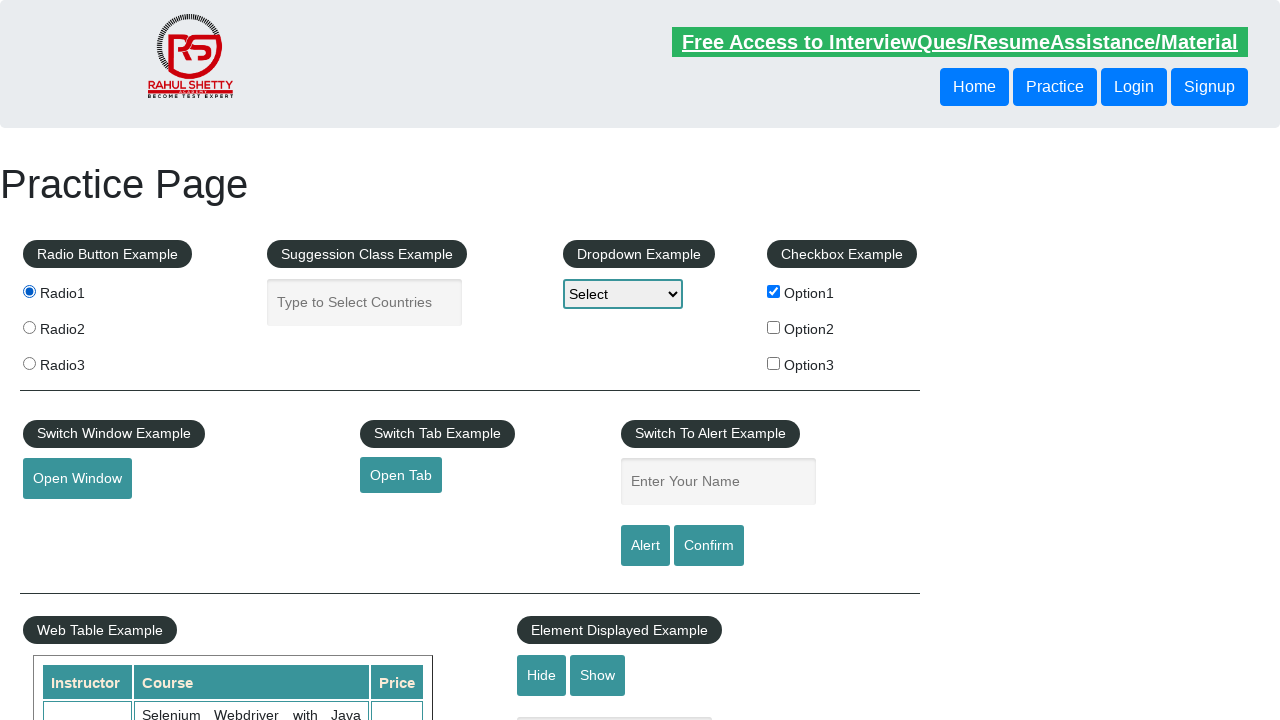

Retrieved h1 text using XPath: 'Practice Page'
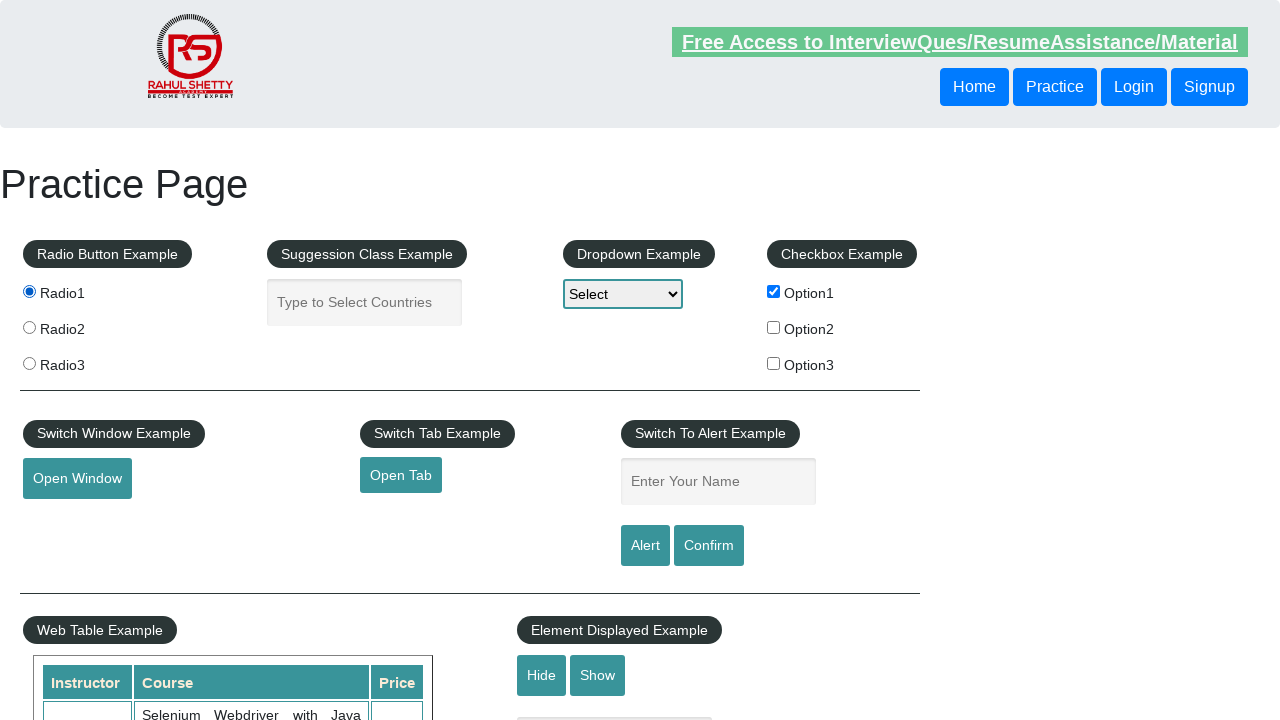

Clicked radio button with value 'radio3' at (29, 363) on input[value='radio3']
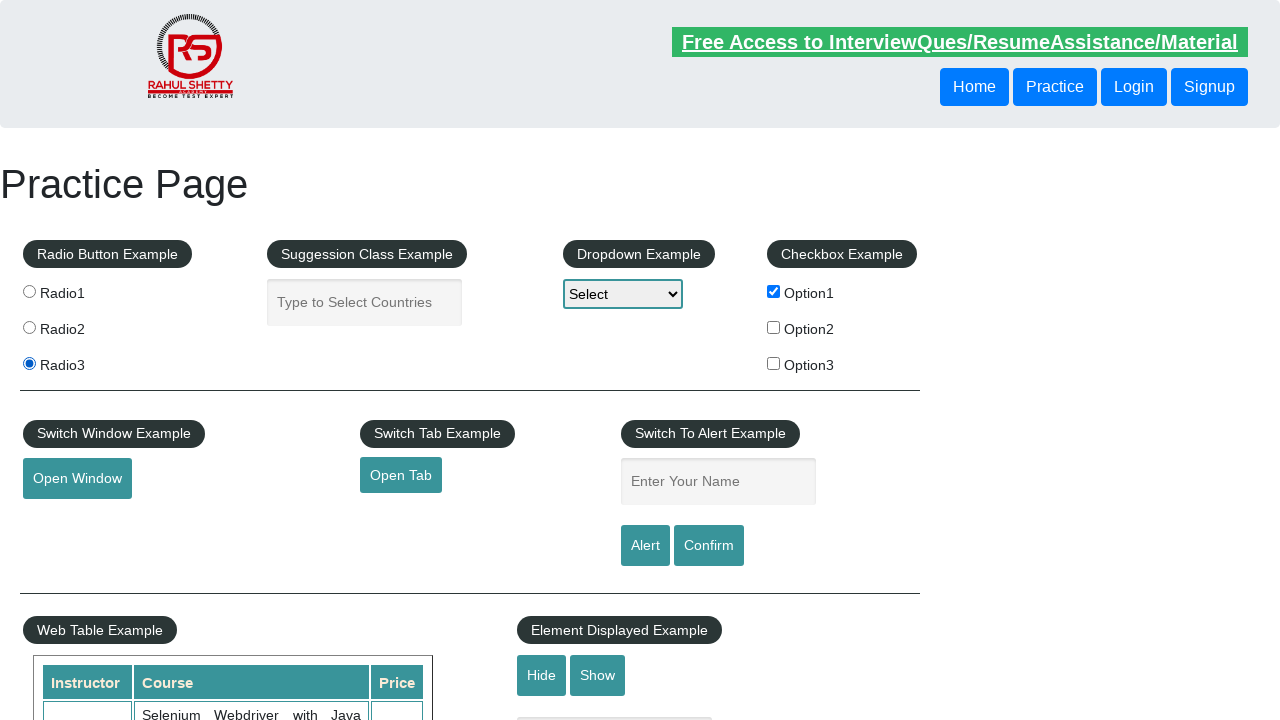

Retrieved legend text using CSS selector: 'Checkbox Example'
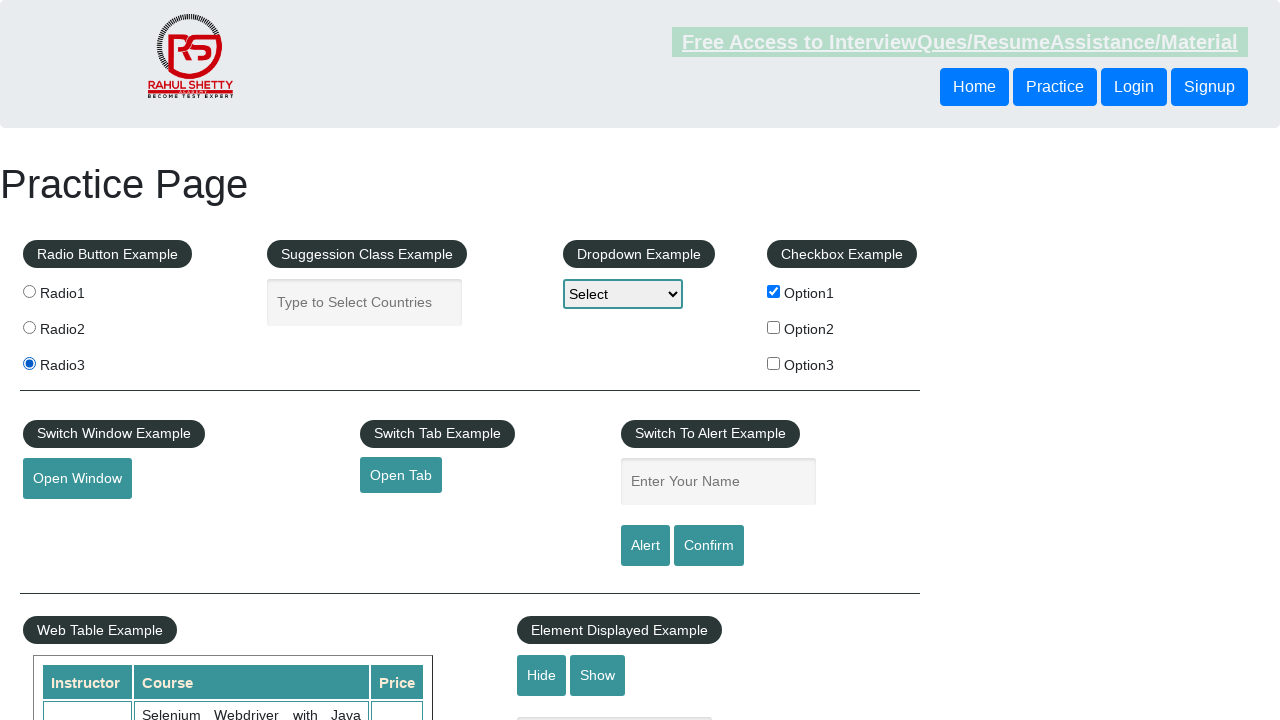

Retrieved legend text using XPath: 'Checkbox Example'
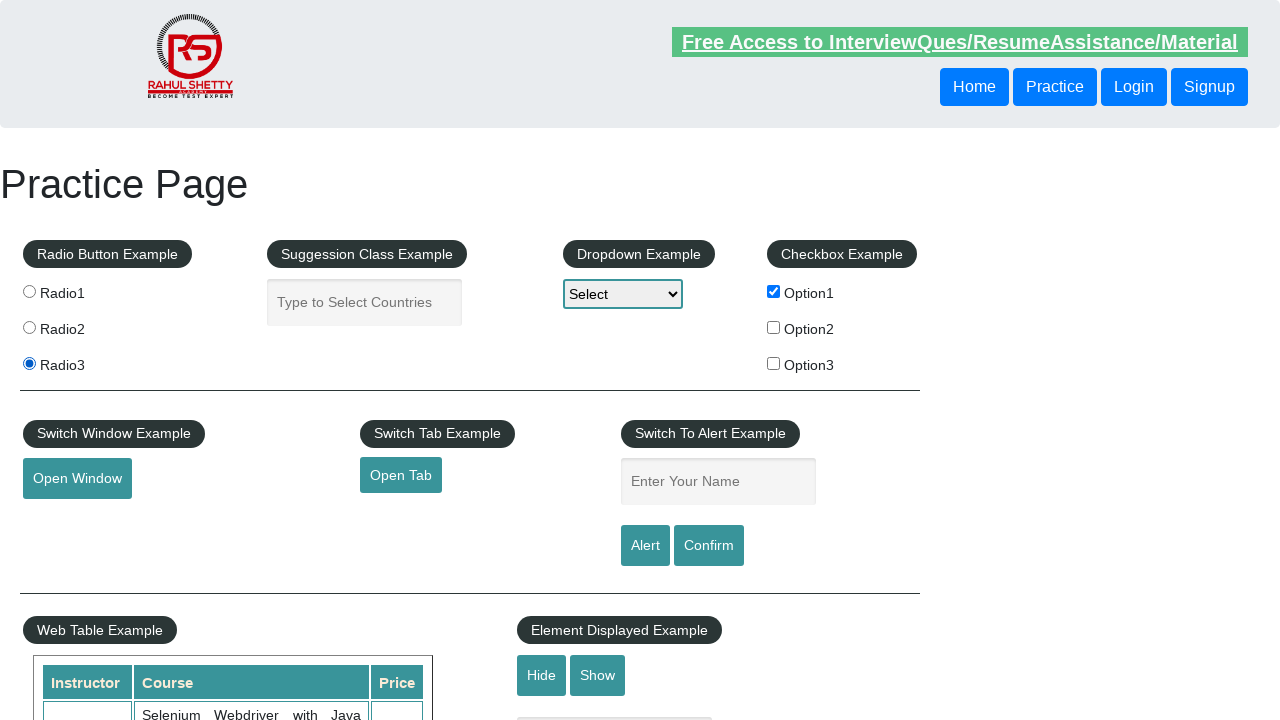

Clicked radio button with name 'radioButton' and value 'radio1' at (29, 291) on input[name='radioButton'][value='radio1']
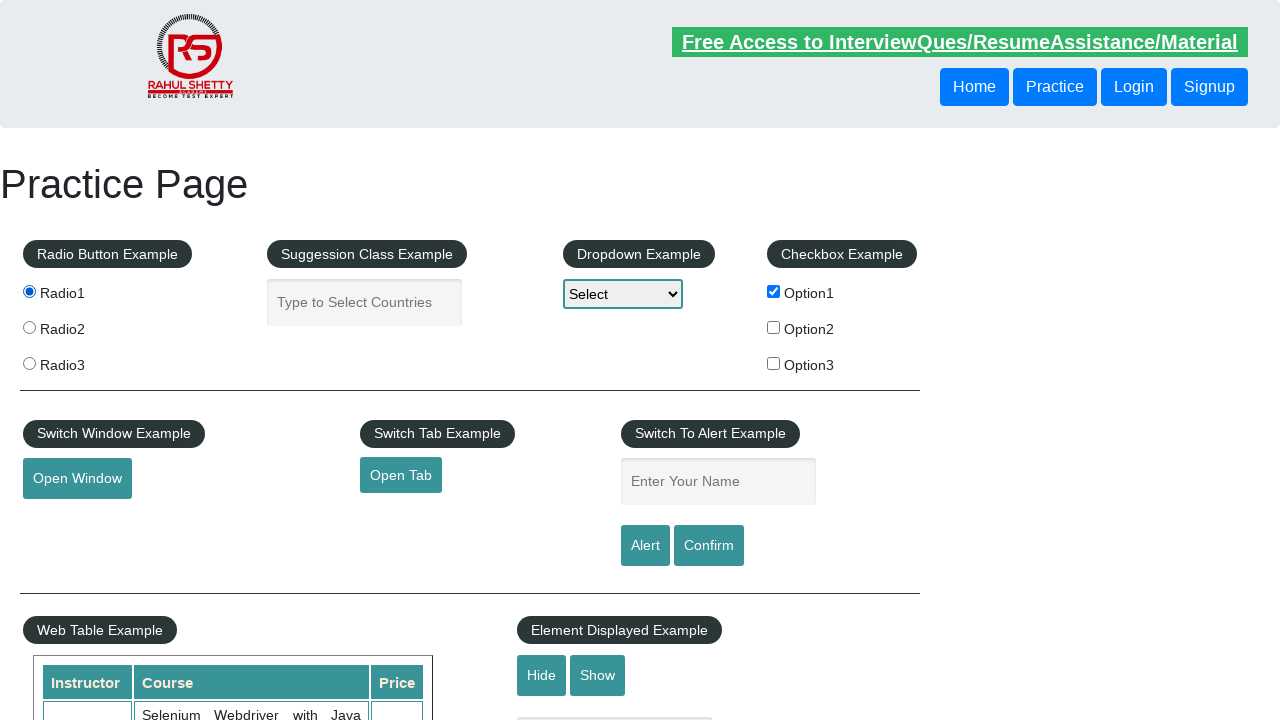

Clicked radio button with name 'radioButton' and value 'radio2' at (29, 327) on input[name='radioButton'][value='radio2']
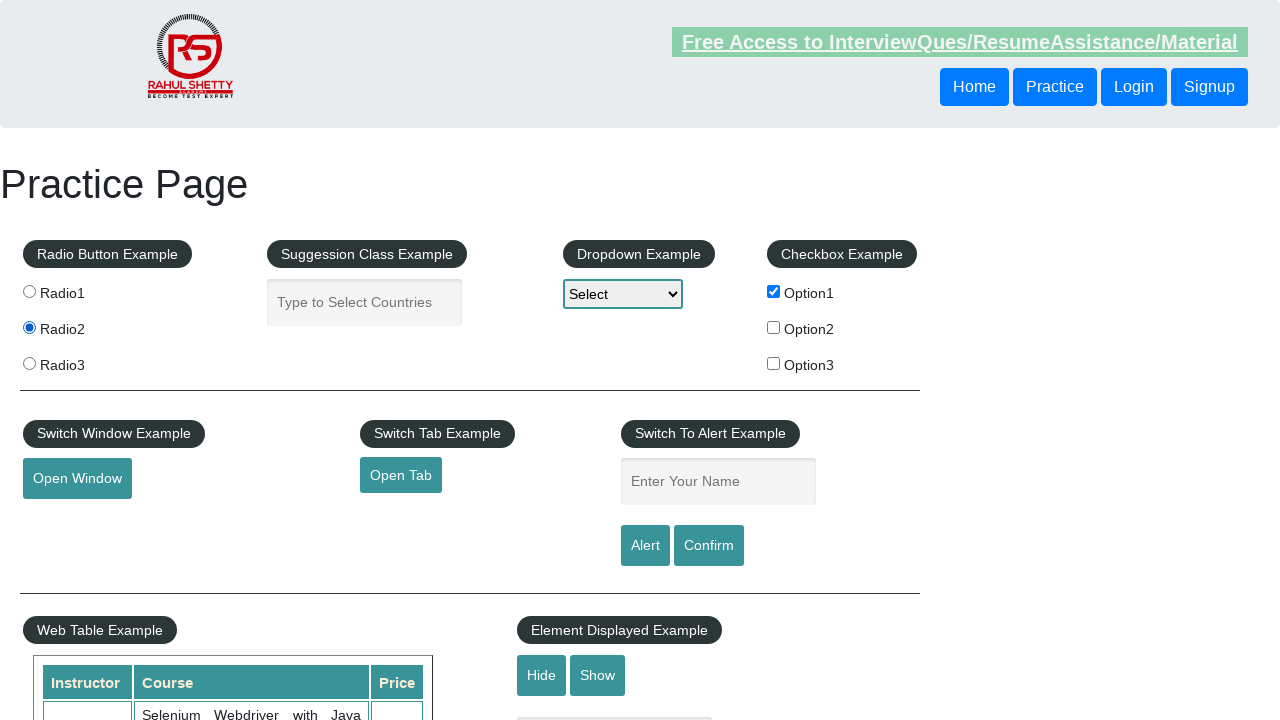

Filled input field with placeholder starting with 'Enter Your' with value 'Saima' on input[placeholder^='Enter Your']
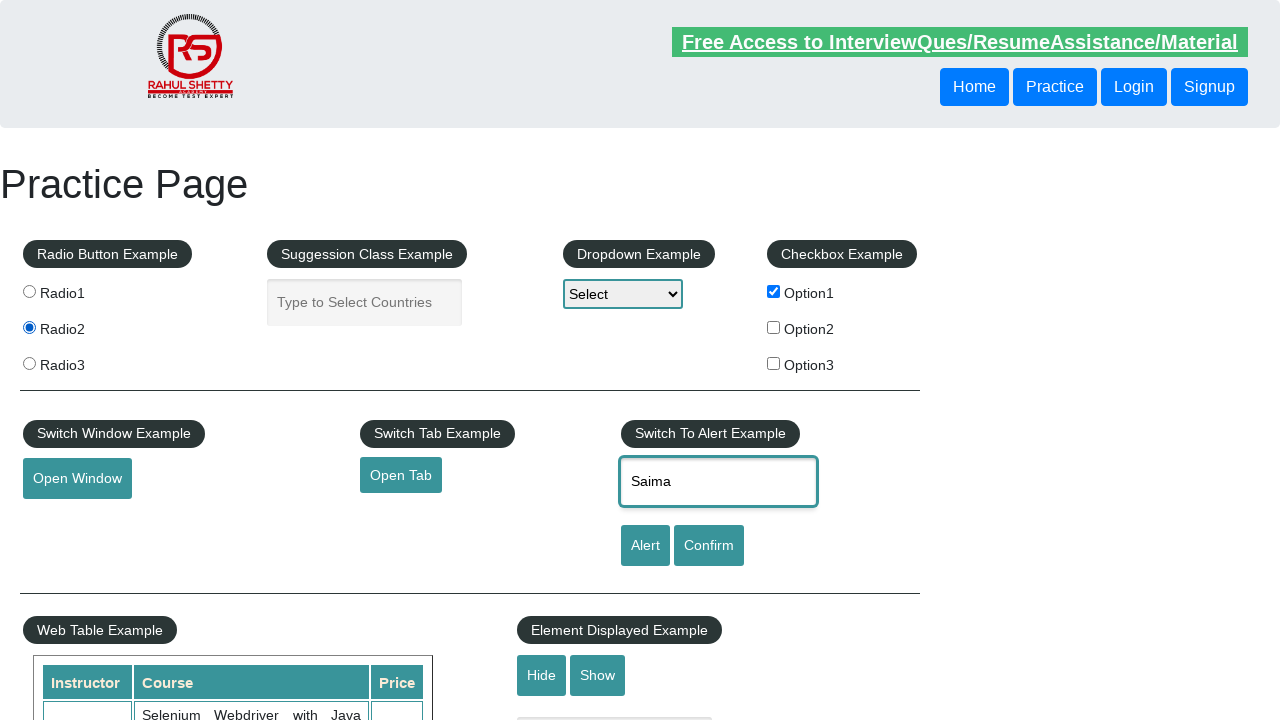

Cleared input field with placeholder starting with 'Enter Your' on input[placeholder^='Enter Your']
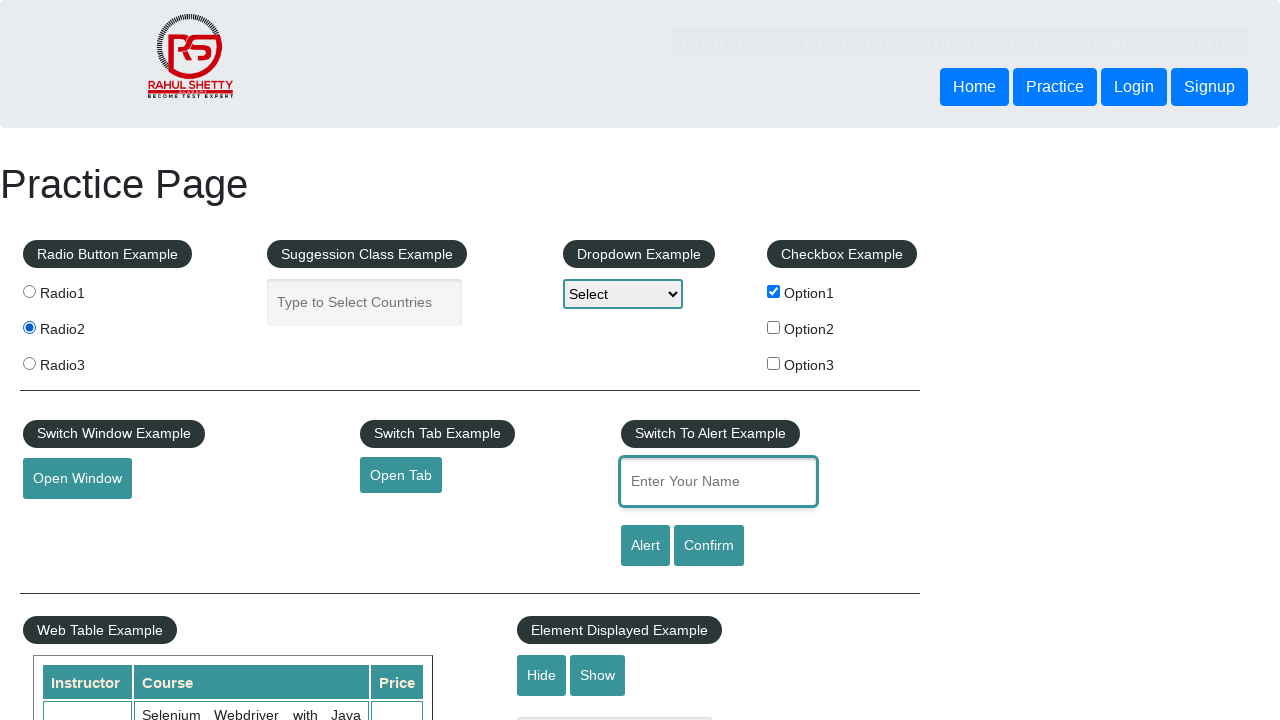

Filled input field with placeholder starting with 'Enter Your' with value 'Saima' again on input[placeholder^='Enter Your']
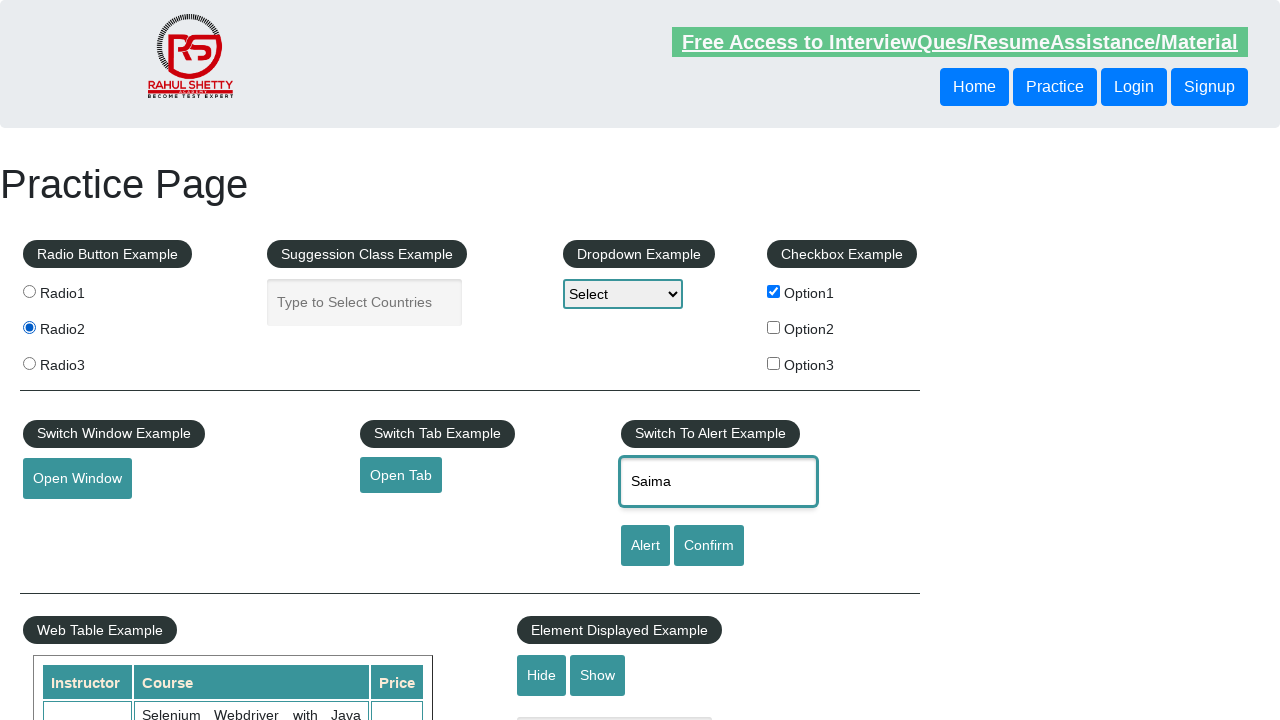

Cleared input field with placeholder containing 'Your Name' on input[placeholder*='Your Name']
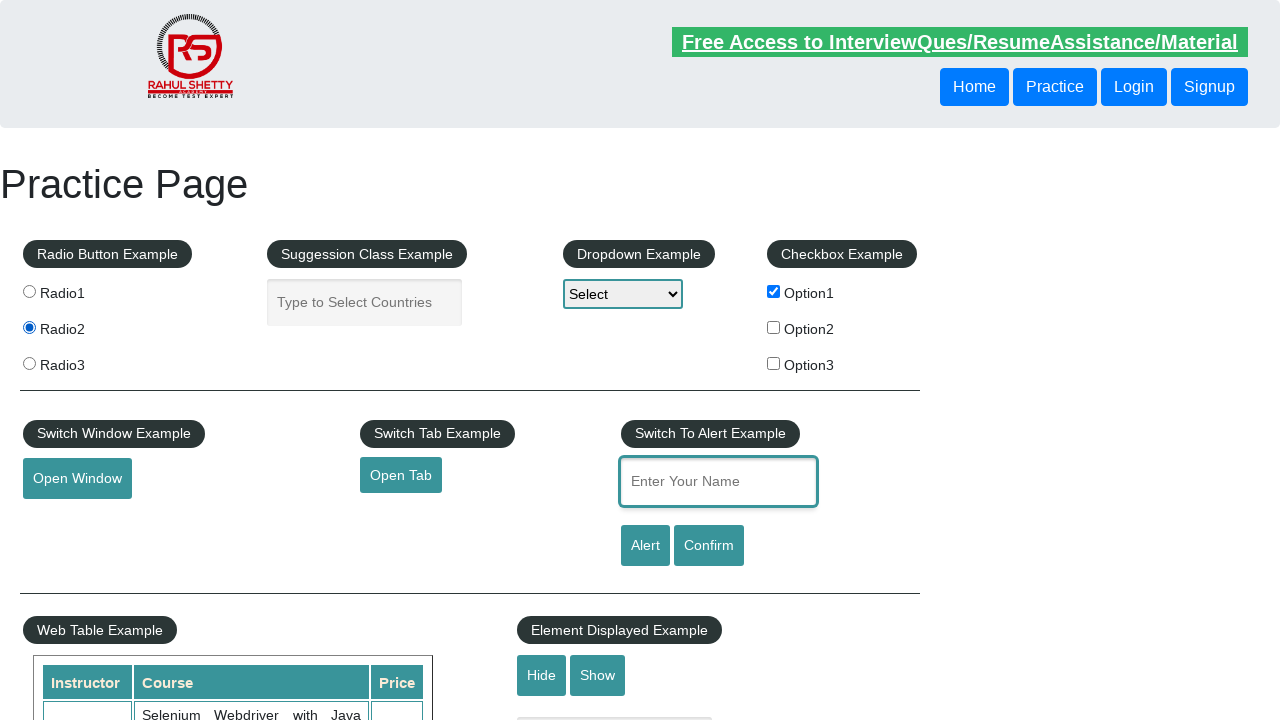

Filled input field with placeholder containing 'Your Name' with value 'Saima' on input[placeholder*='Your Name']
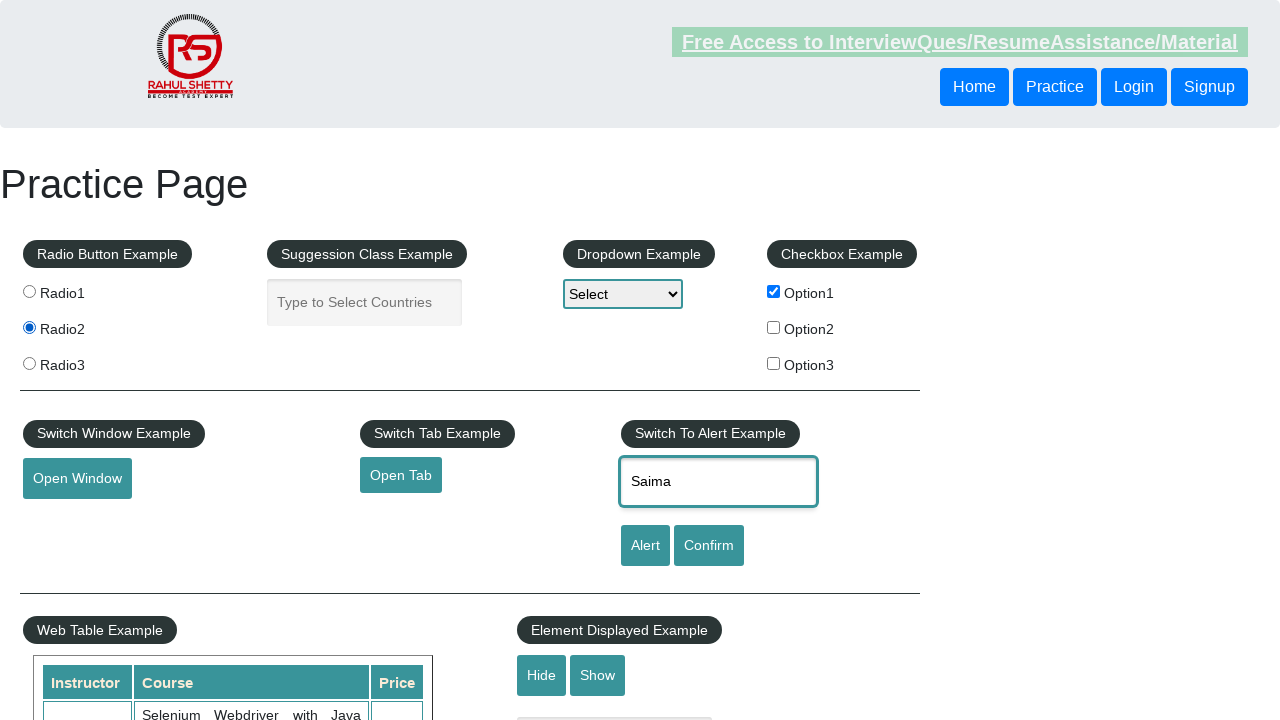

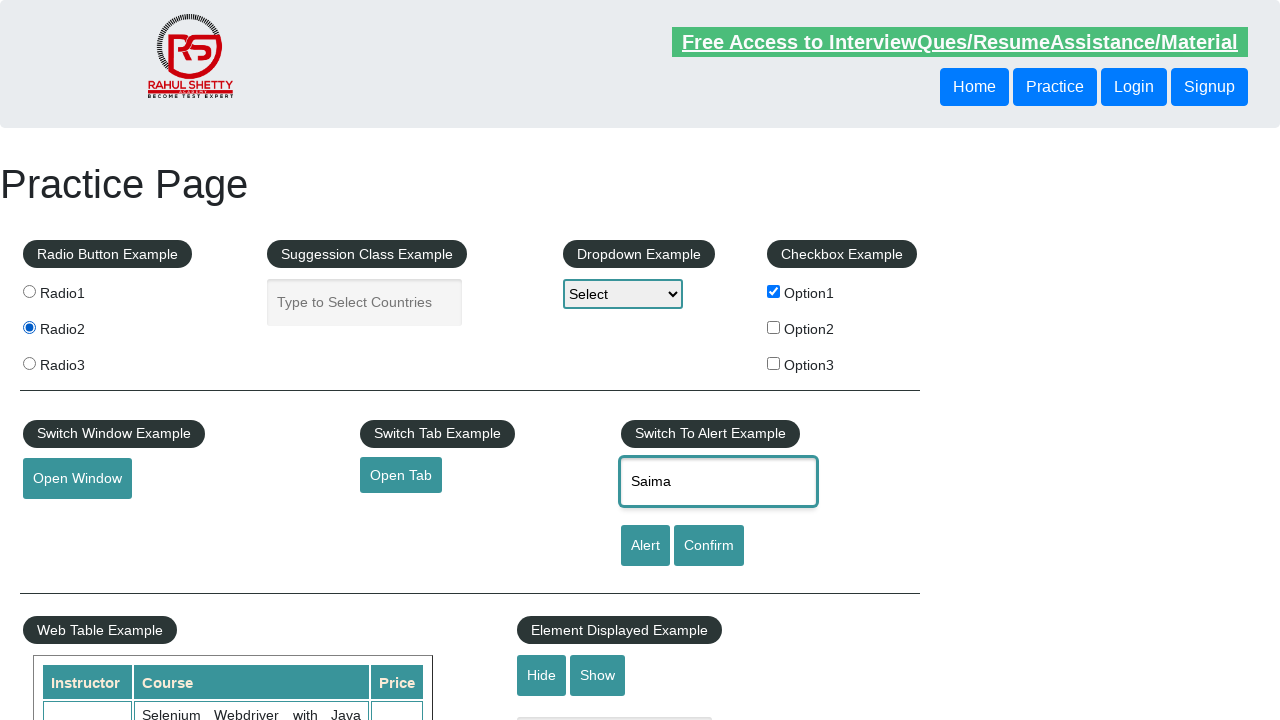